Tests JavaScript prompt alert functionality by clicking a button to trigger a prompt, entering text, and accepting it

Starting URL: https://the-internet.herokuapp.com/javascript_alerts

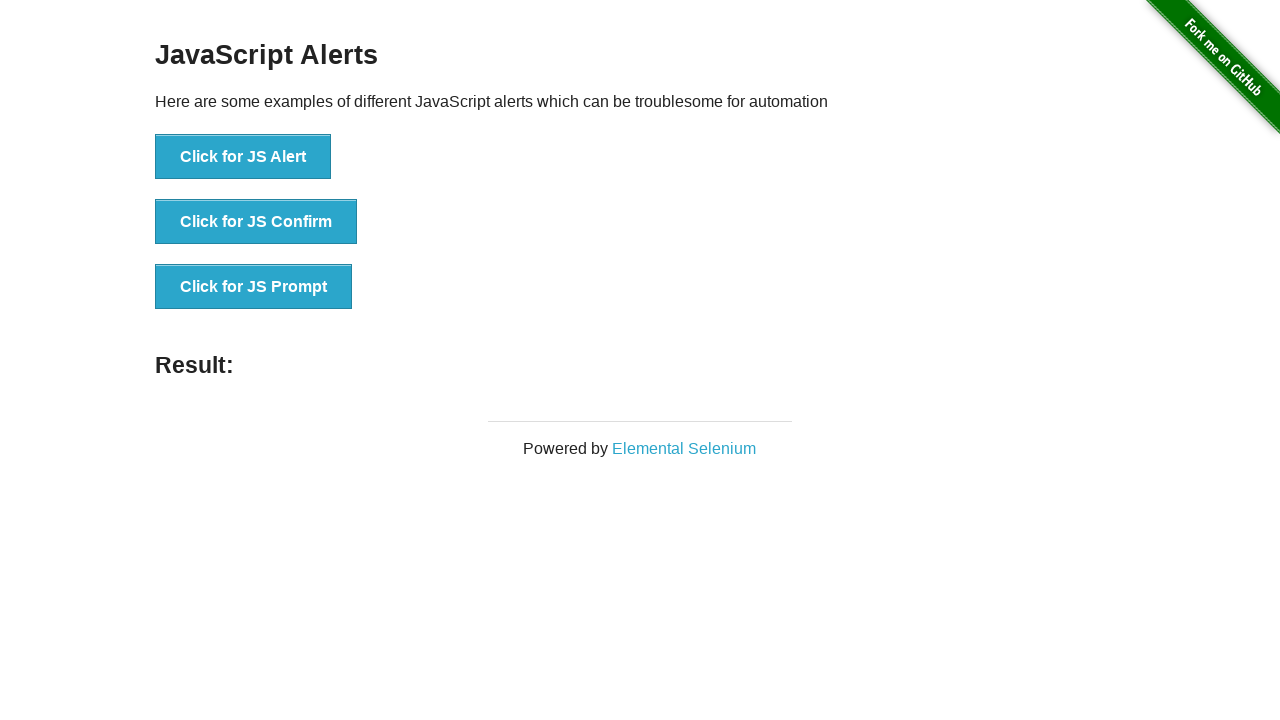

Clicked 'Click for JS Prompt' button to trigger JavaScript prompt at (254, 287) on xpath=//button[contains(text(),'Click for JS Prompt')]
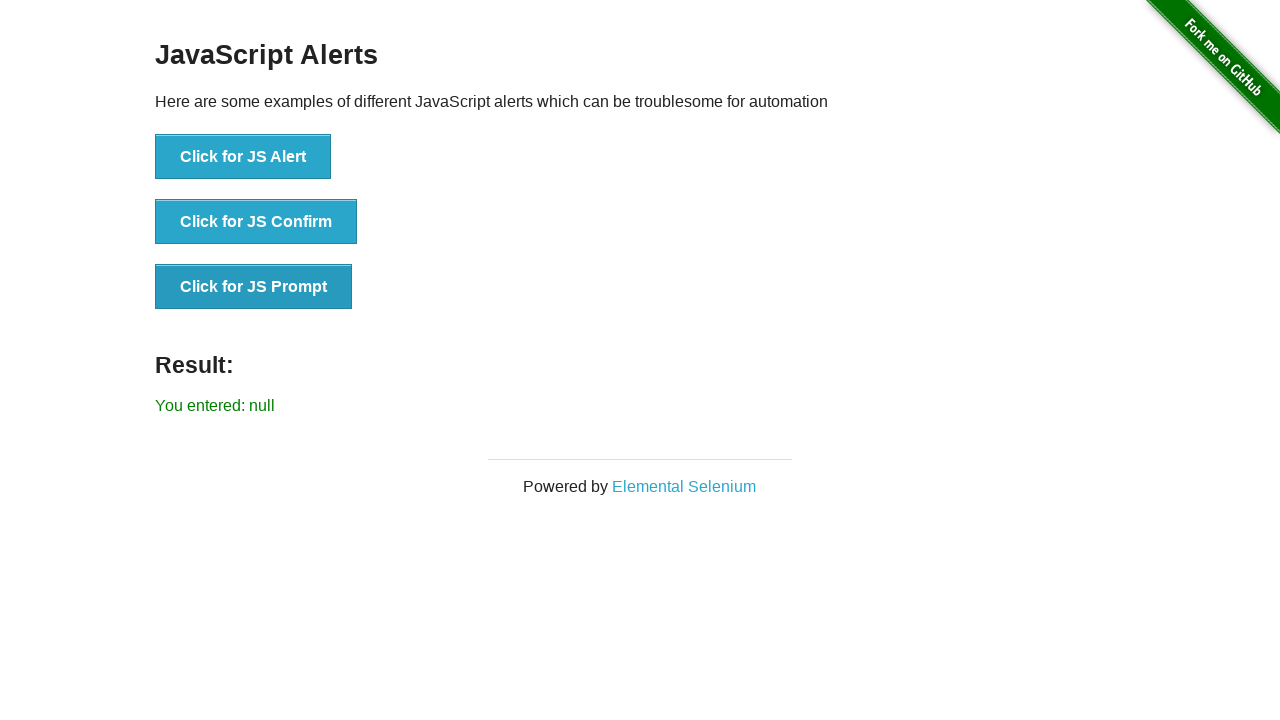

Set up dialog handler to accept prompt with text 'Hello'
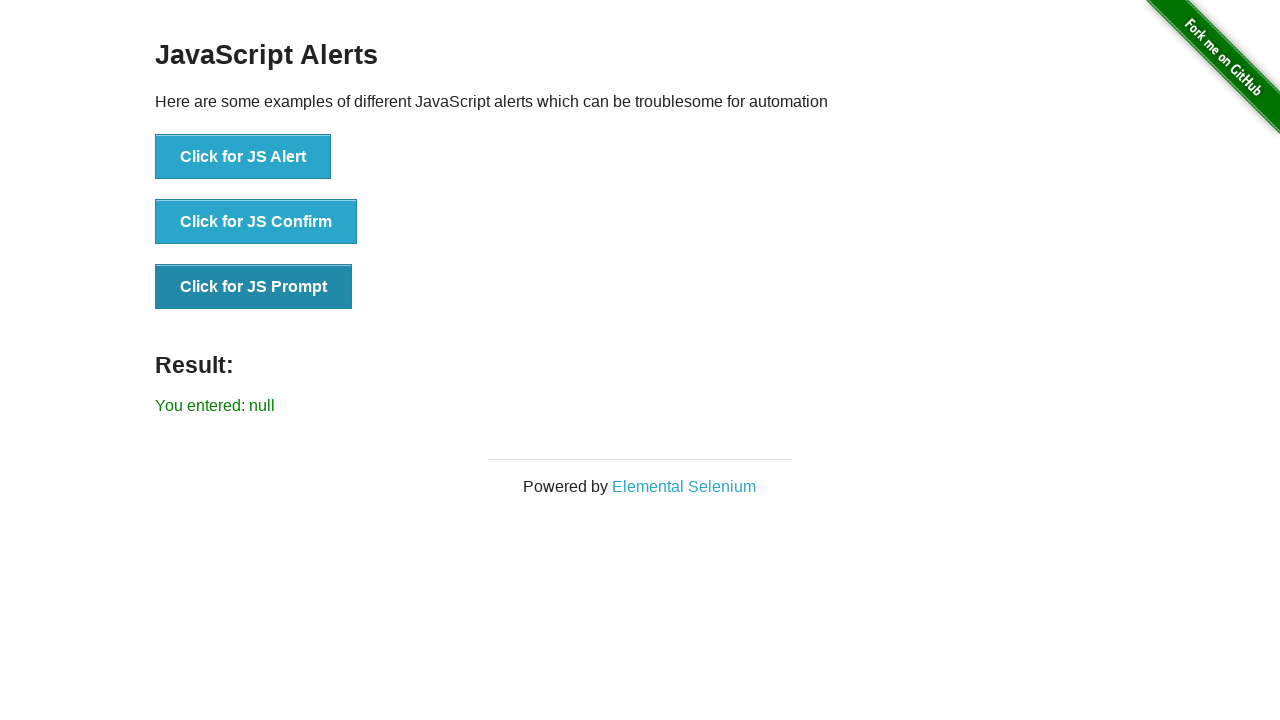

Clicked 'Click for JS Prompt' button again to trigger dialog and accept it with 'Hello' at (254, 287) on xpath=//button[contains(text(),'Click for JS Prompt')]
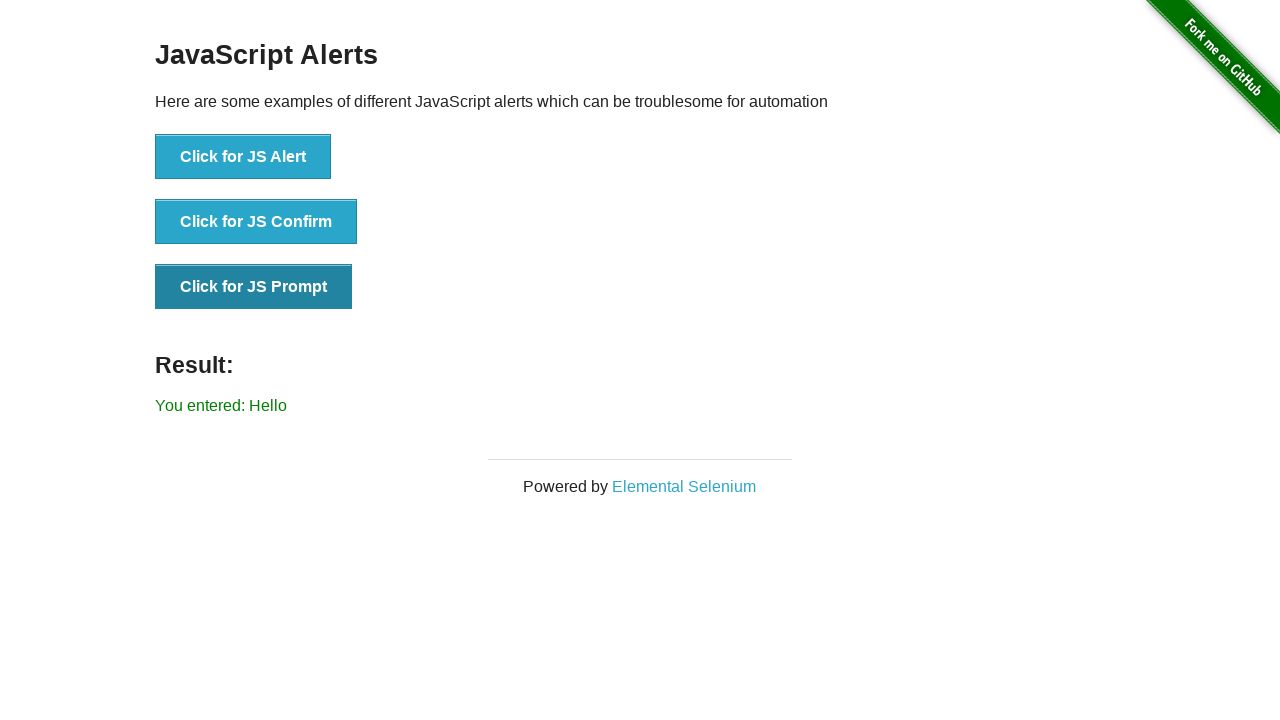

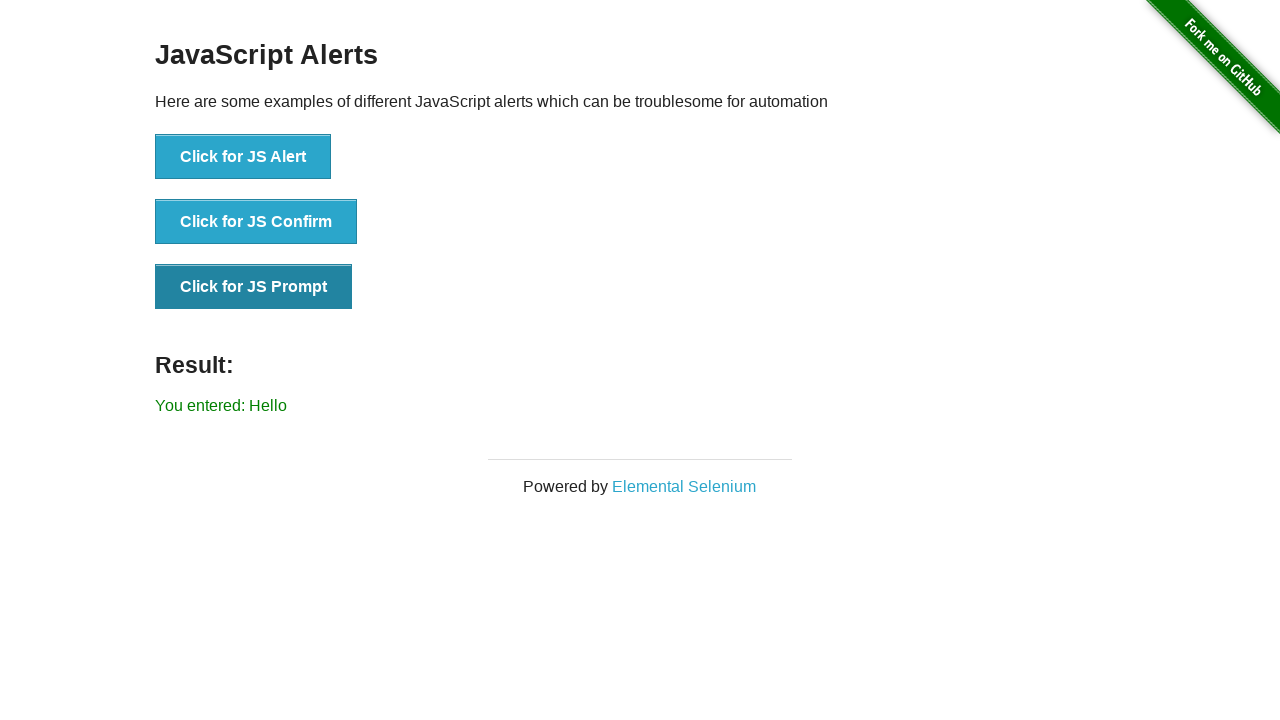